Tests opting out of A/B tests by adding an opt-out cookie on the main page before navigating to the A/B test page, then verifying the opt-out state.

Starting URL: http://the-internet.herokuapp.com

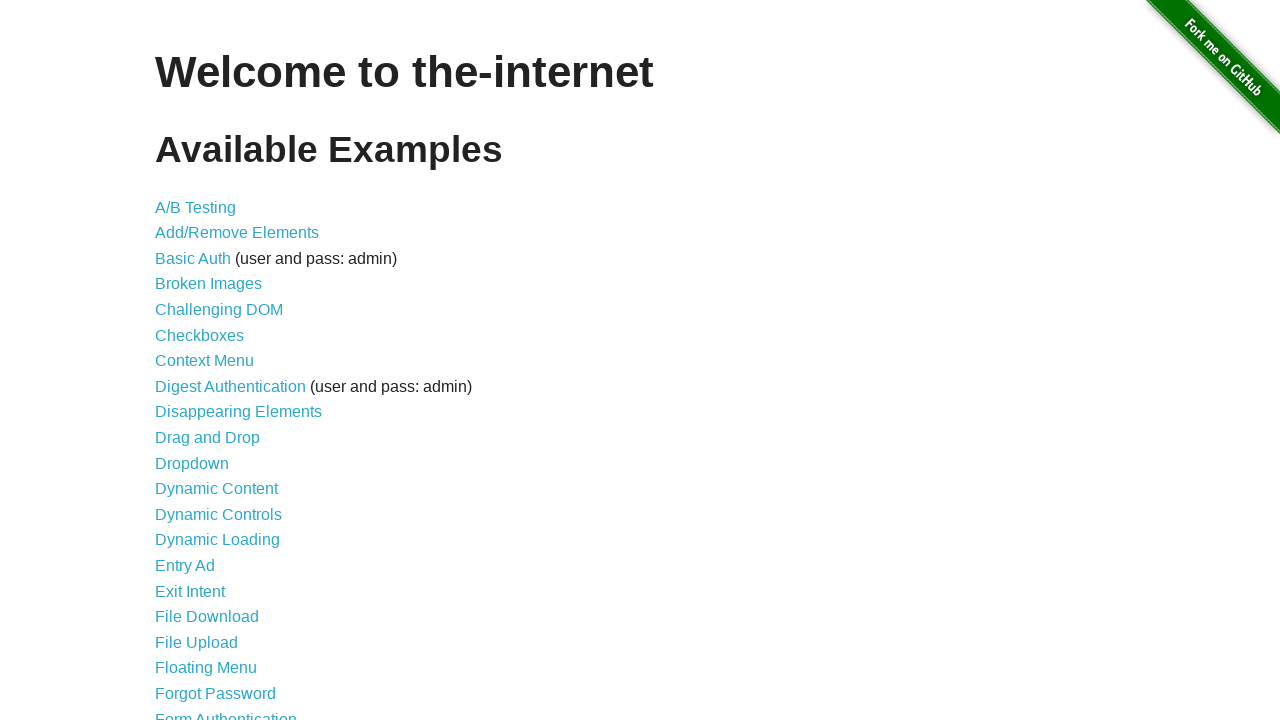

Added optimizelyOptOut cookie to main page context
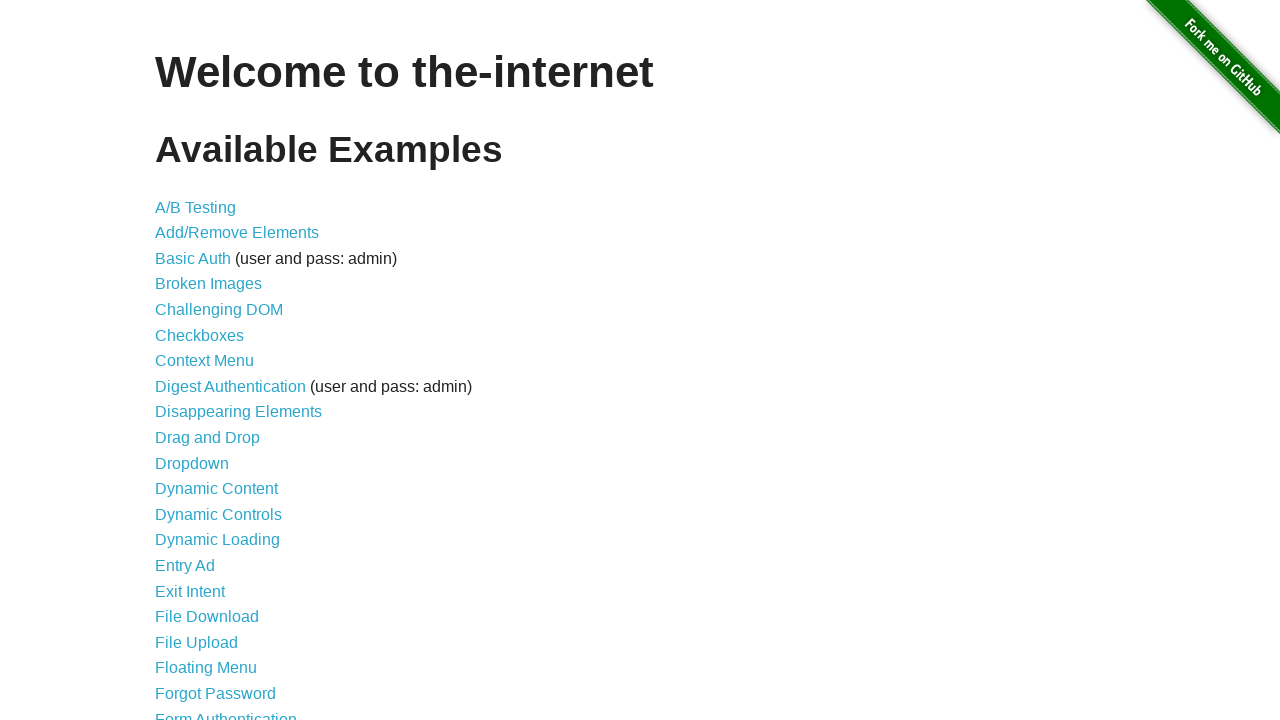

Navigated to A/B test page at http://the-internet.herokuapp.com/abtest
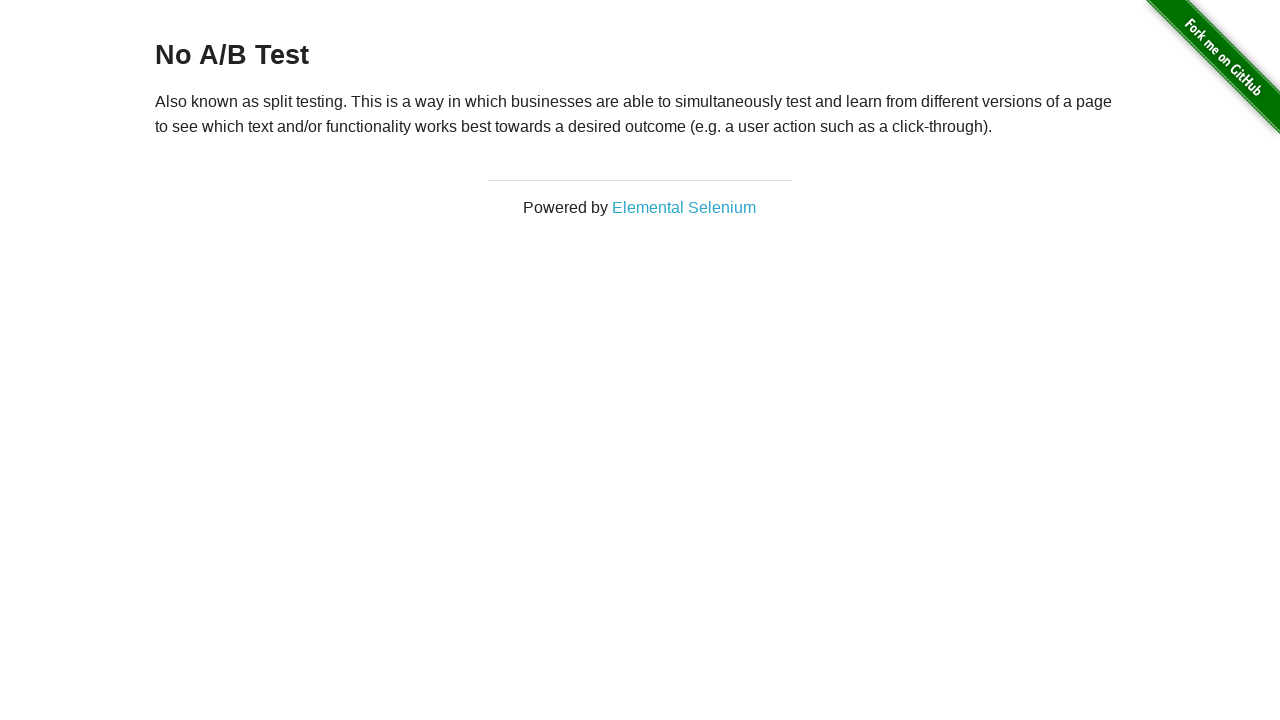

Retrieved heading text to verify opt-out state
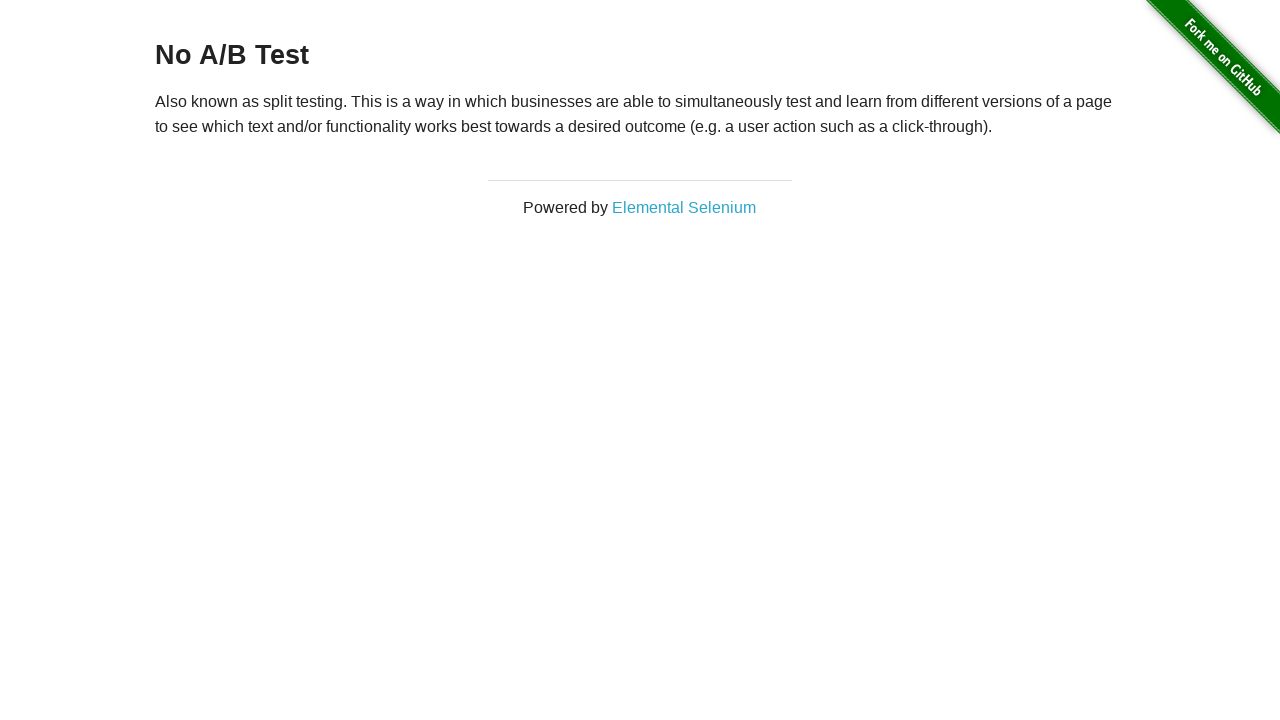

Verified opt-out state: heading text is 'No A/B Test'
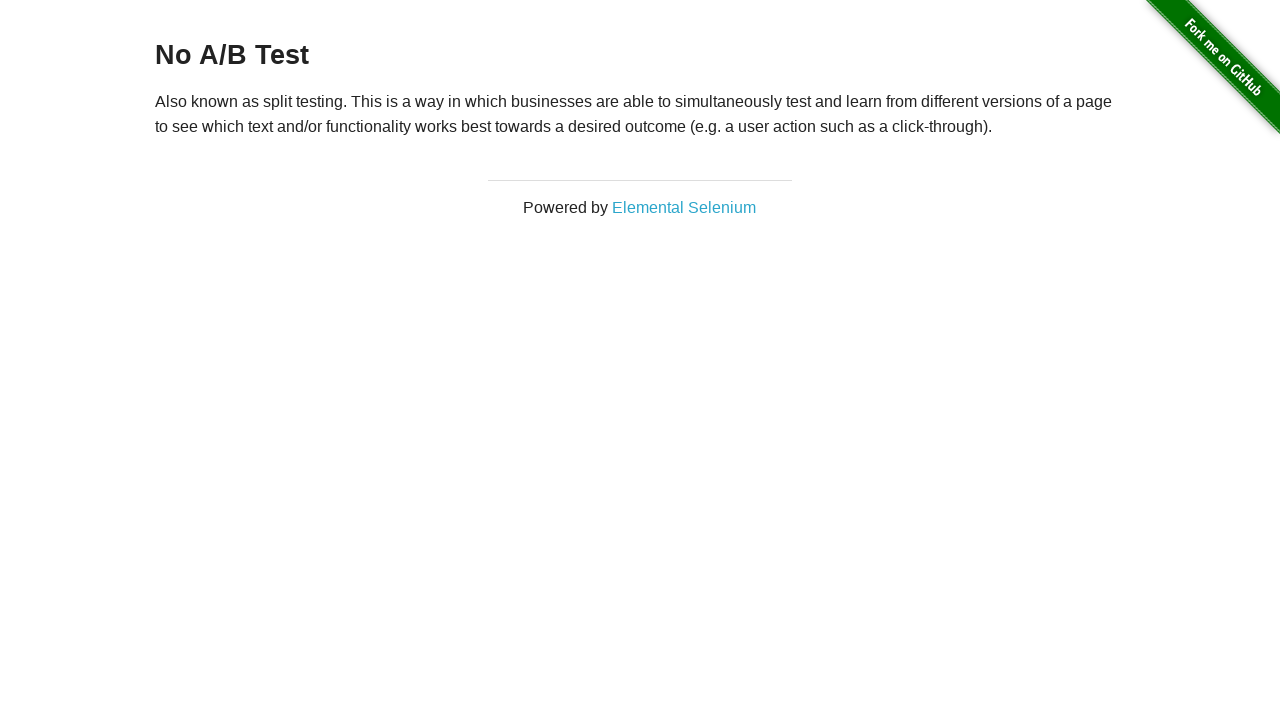

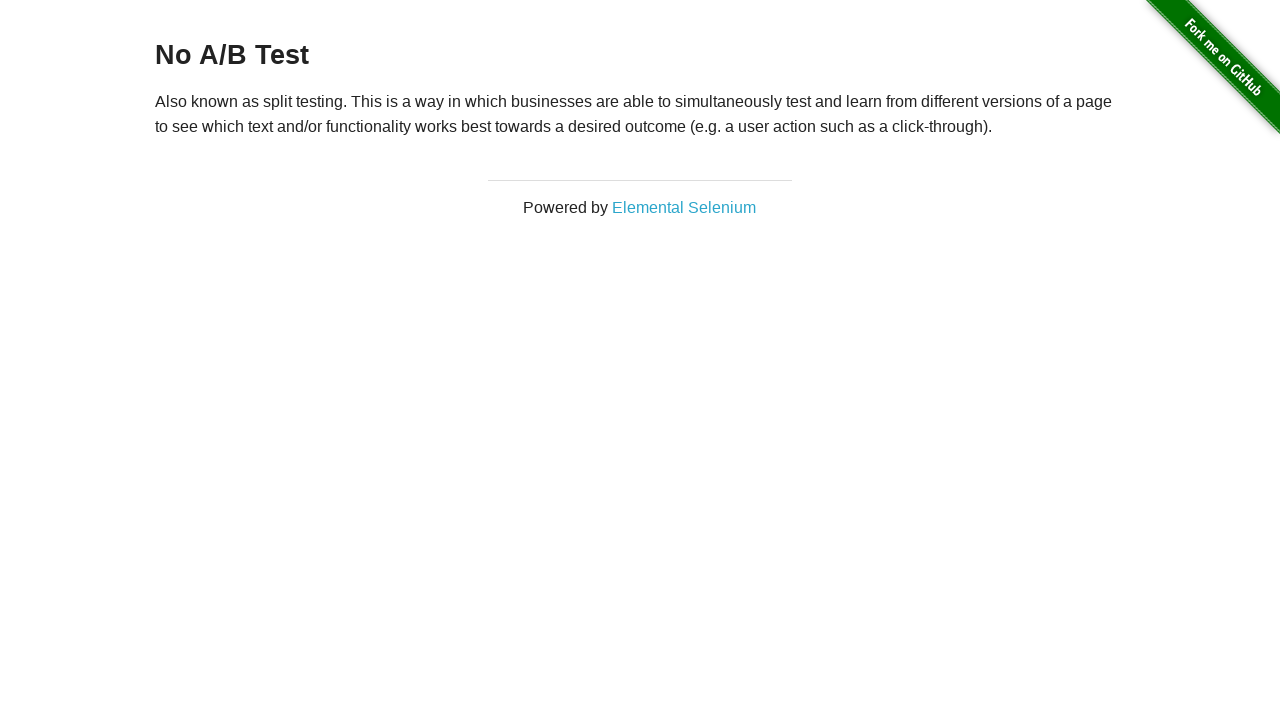